Waits for a button to become clickable after a delay and clicks it

Starting URL: https://demoqa.com/dynamic-properties

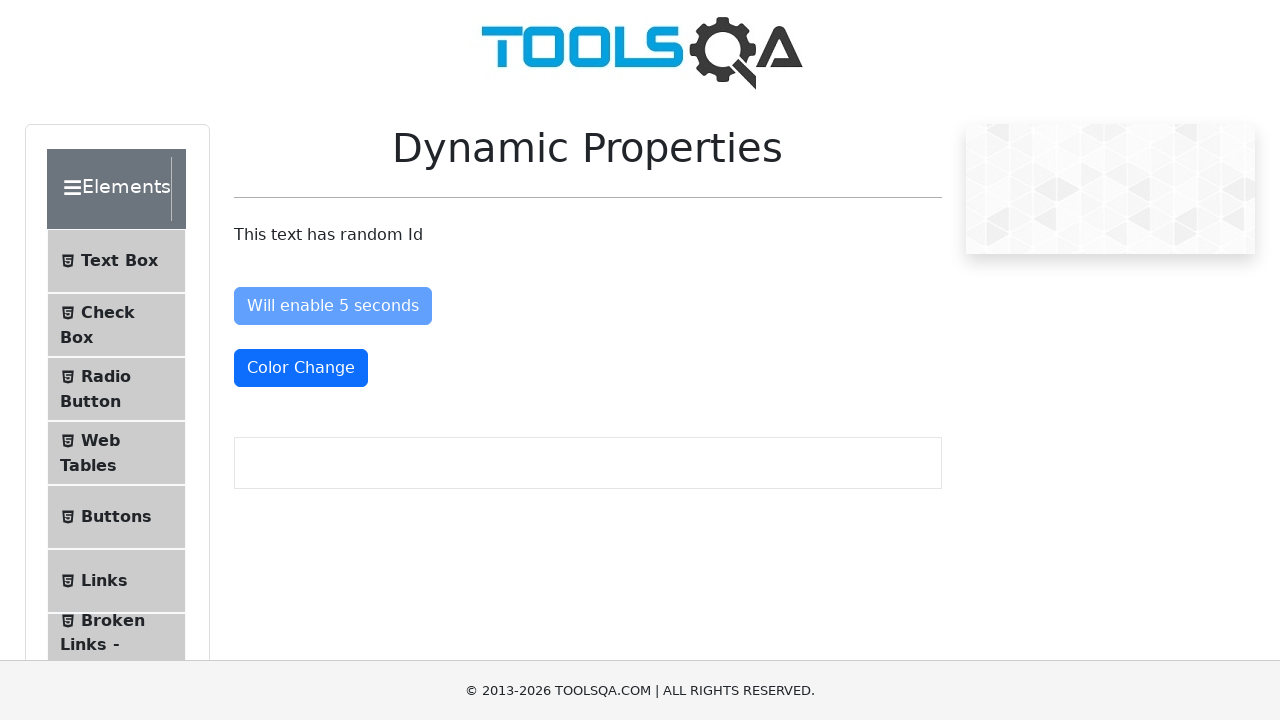

Waited for enable button to be attached to DOM
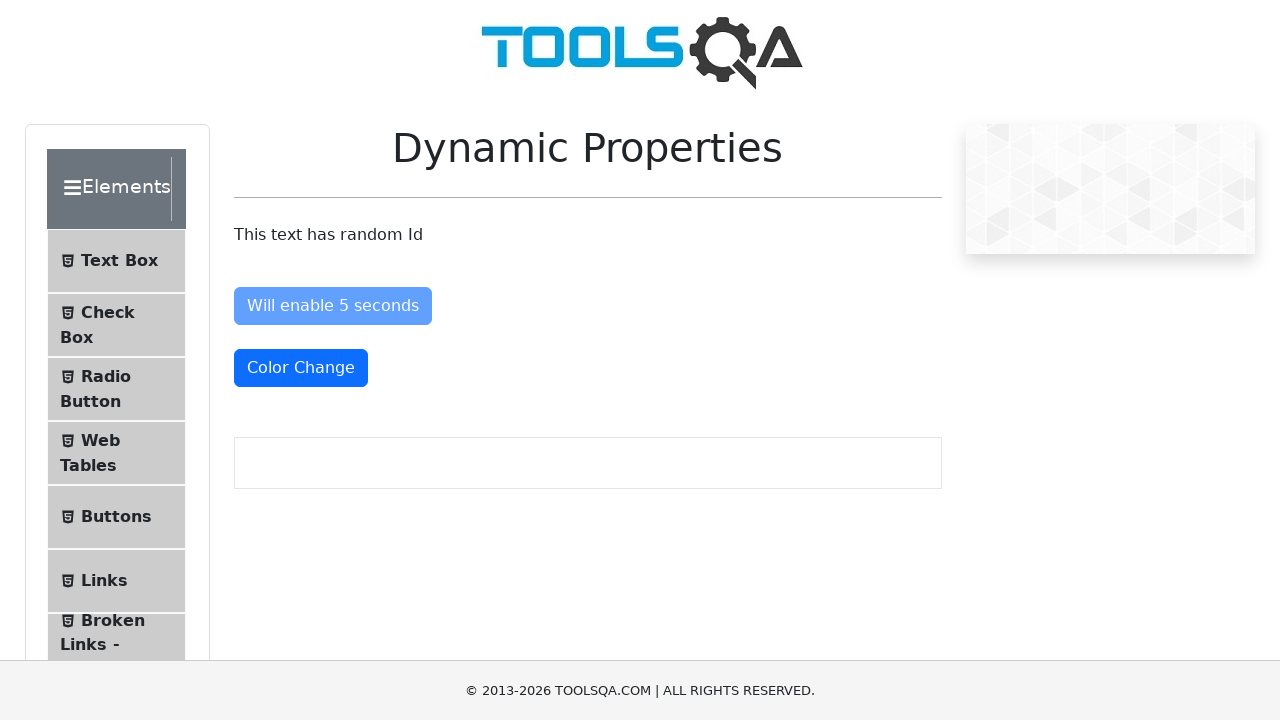

Waited 5 seconds for button to become enabled
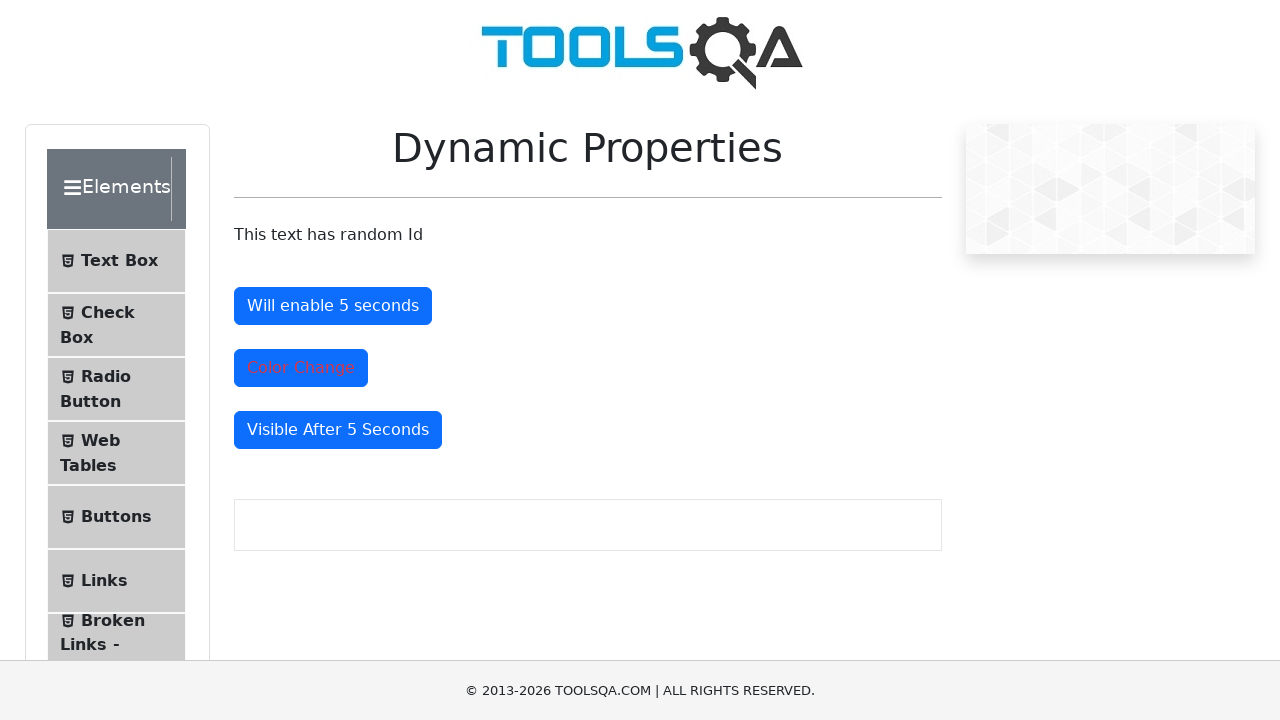

Clicked the enable button at (333, 306) on #enableAfter
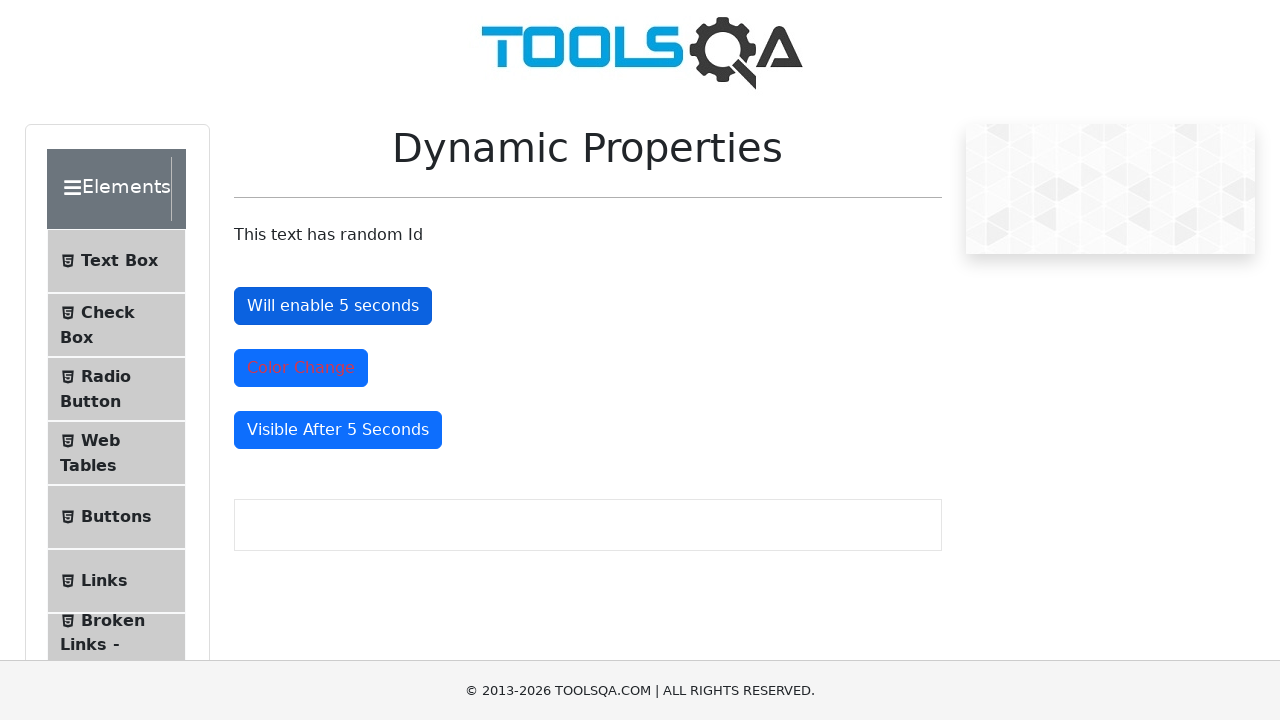

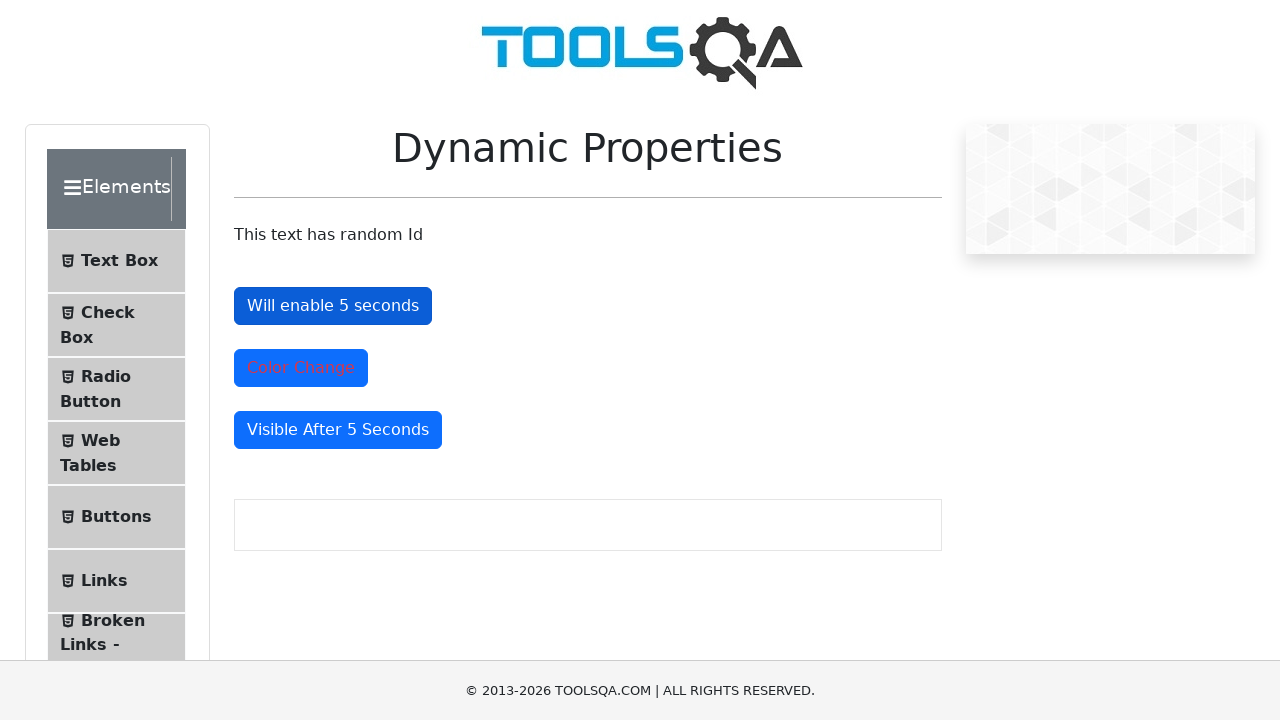